Tests opening a new browser window by clicking the "Open Window" button, switching to the new window, closing it, and switching back to the original window

Starting URL: https://rahulshettyacademy.com/AutomationPractice/

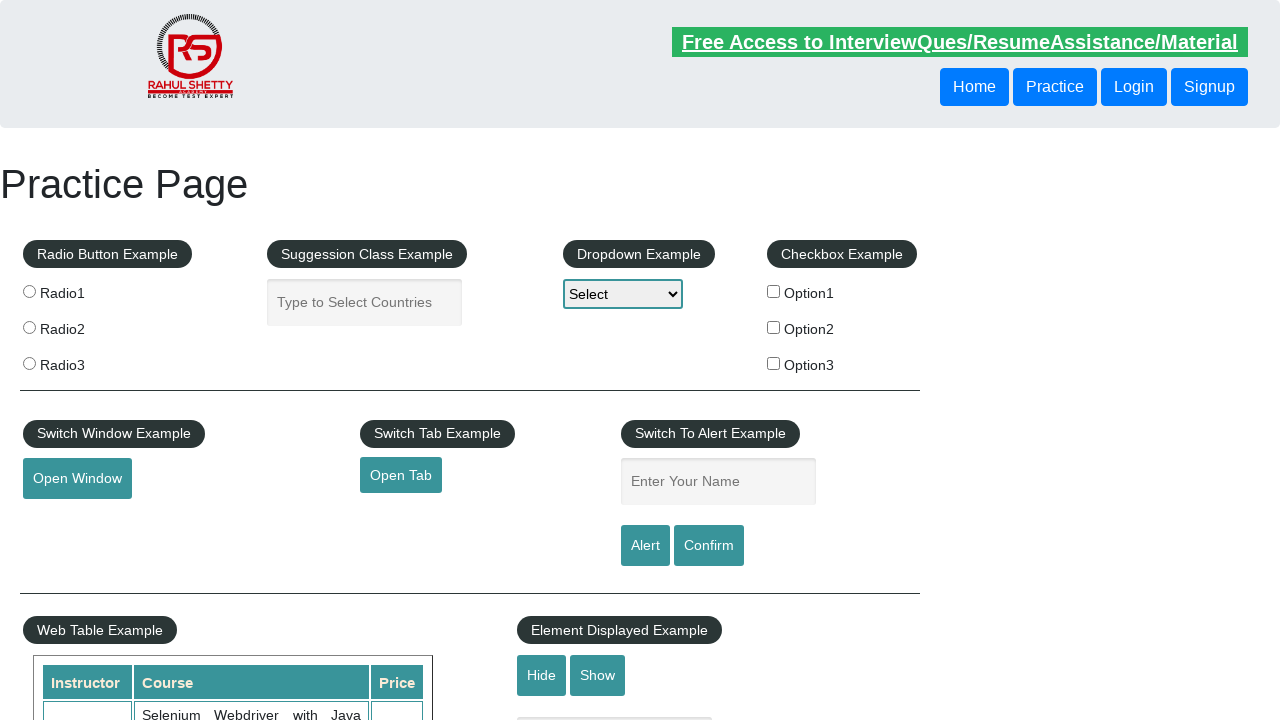

Clicked 'Open Window' button to open a new browser window at (77, 479) on #openwindow
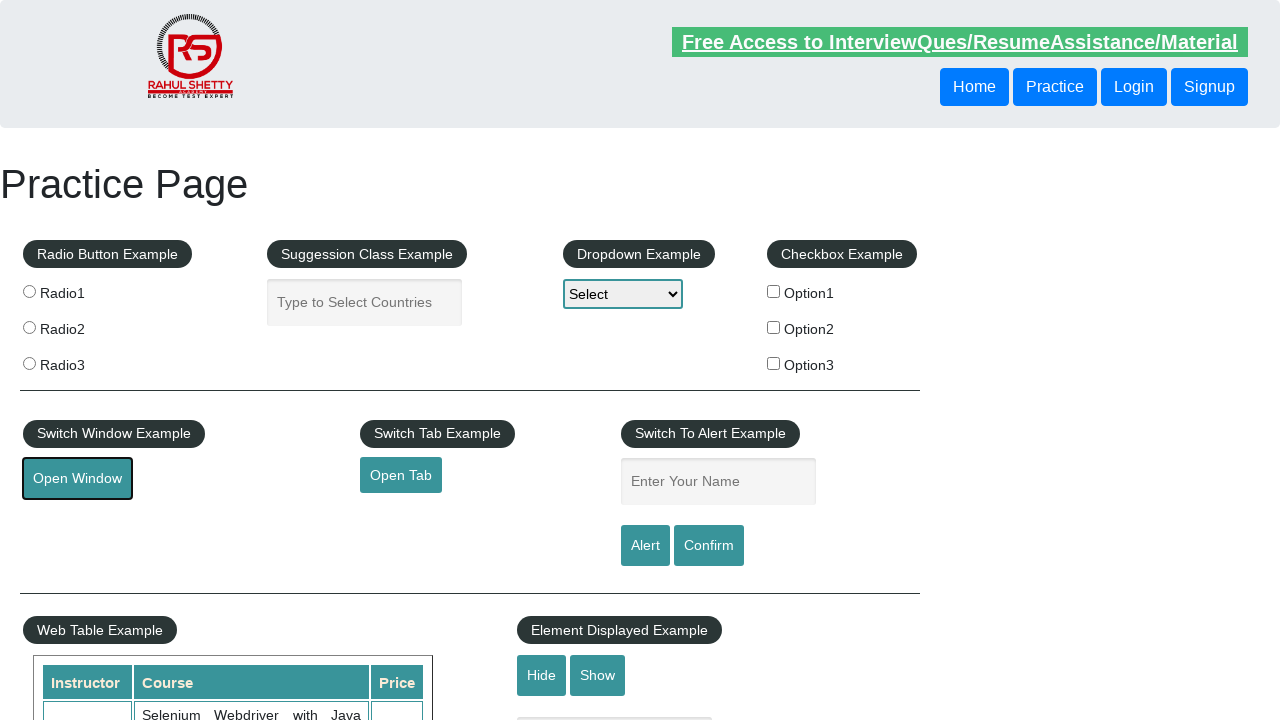

Captured the new window/page object
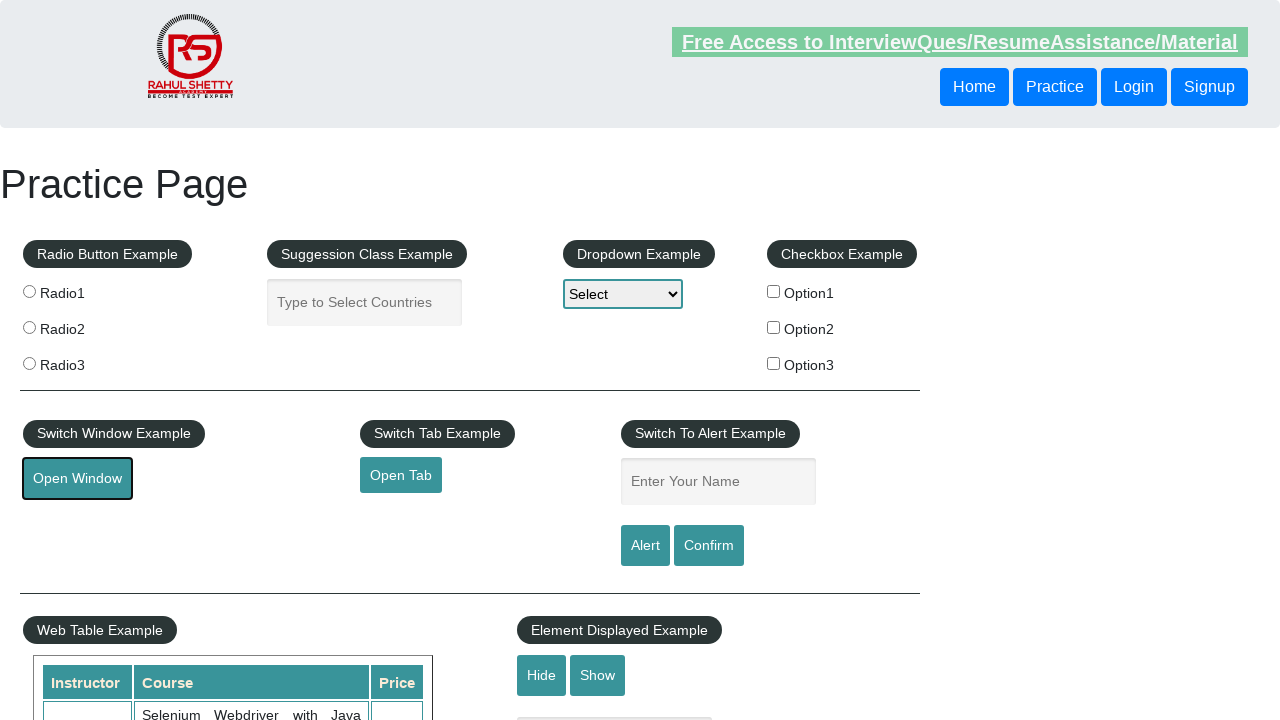

New window finished loading
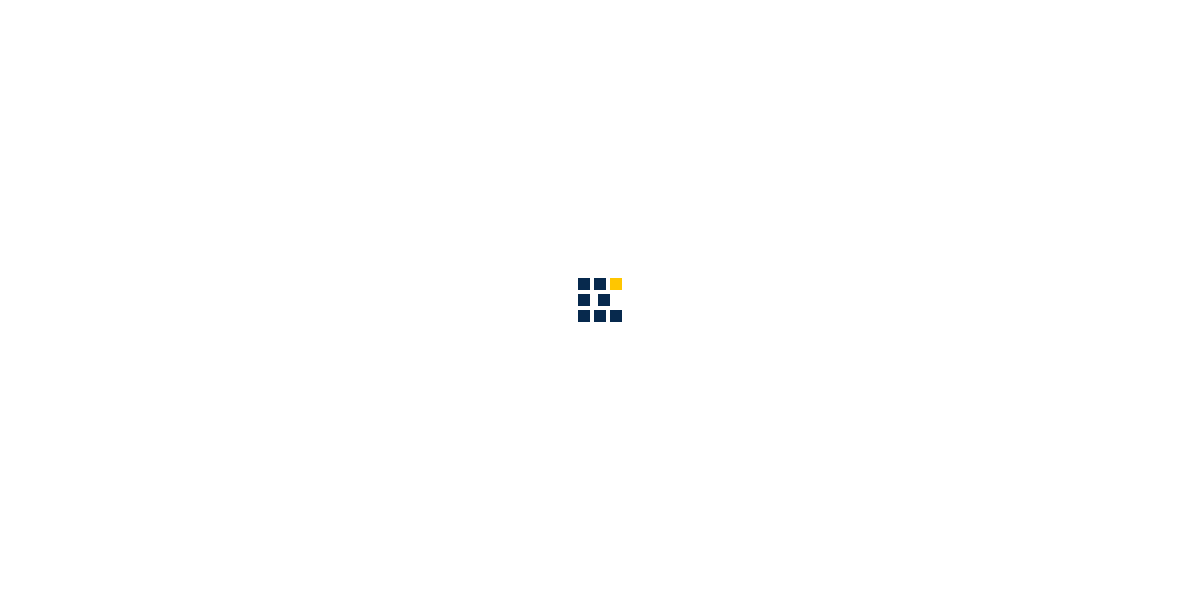

Closed the new window
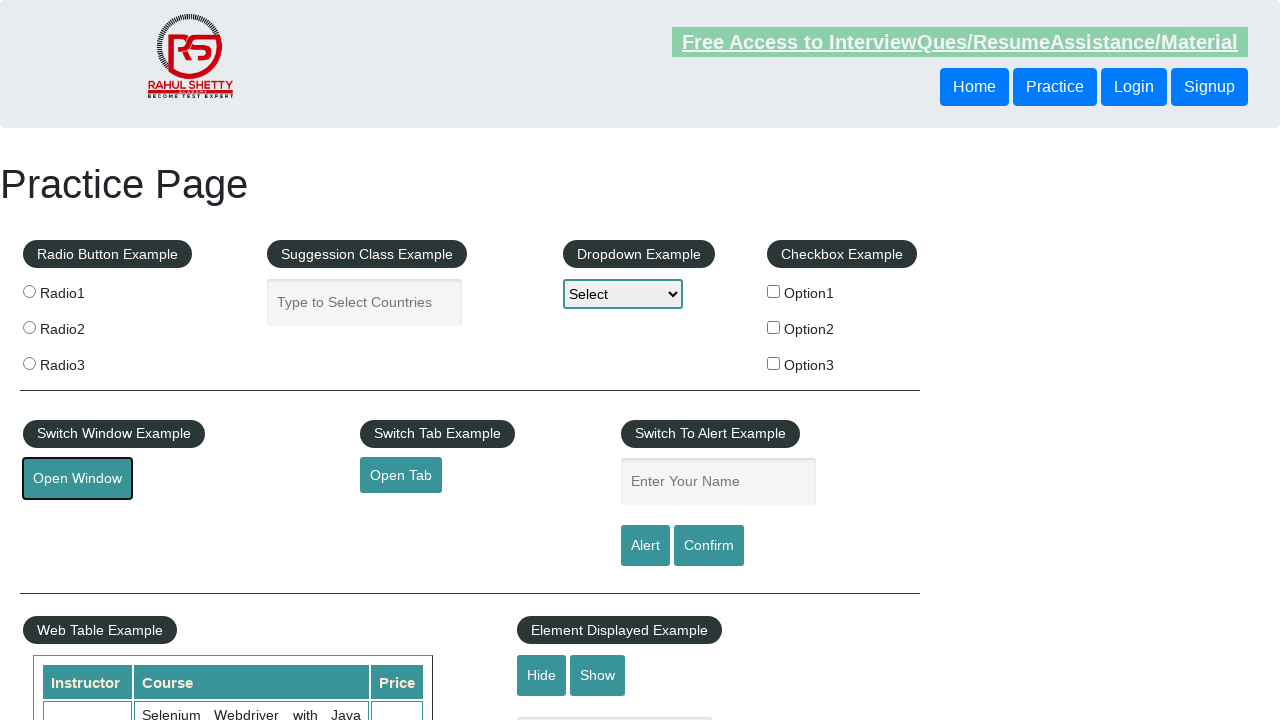

Original window finished loading after closing the new window
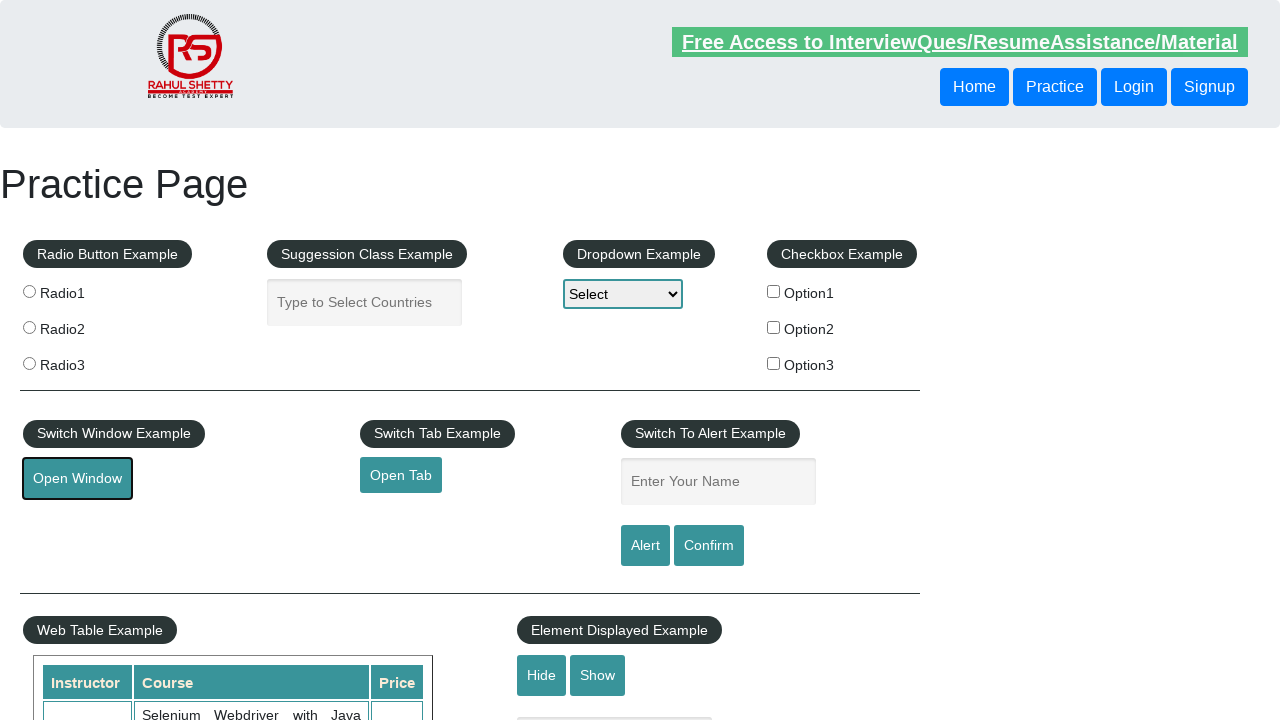

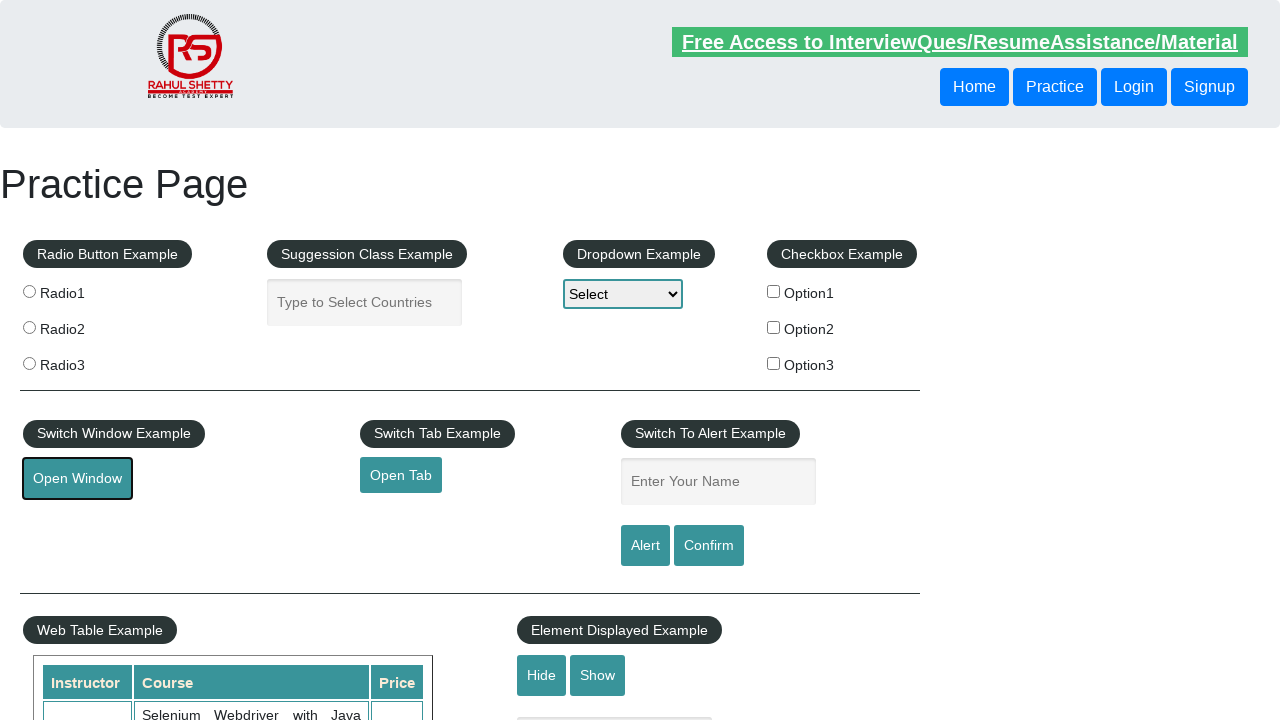